Clicks the customer login button on the banking application home page

Starting URL: https://globalsqa.com/angularJs-protractor/BankingProject/#/login

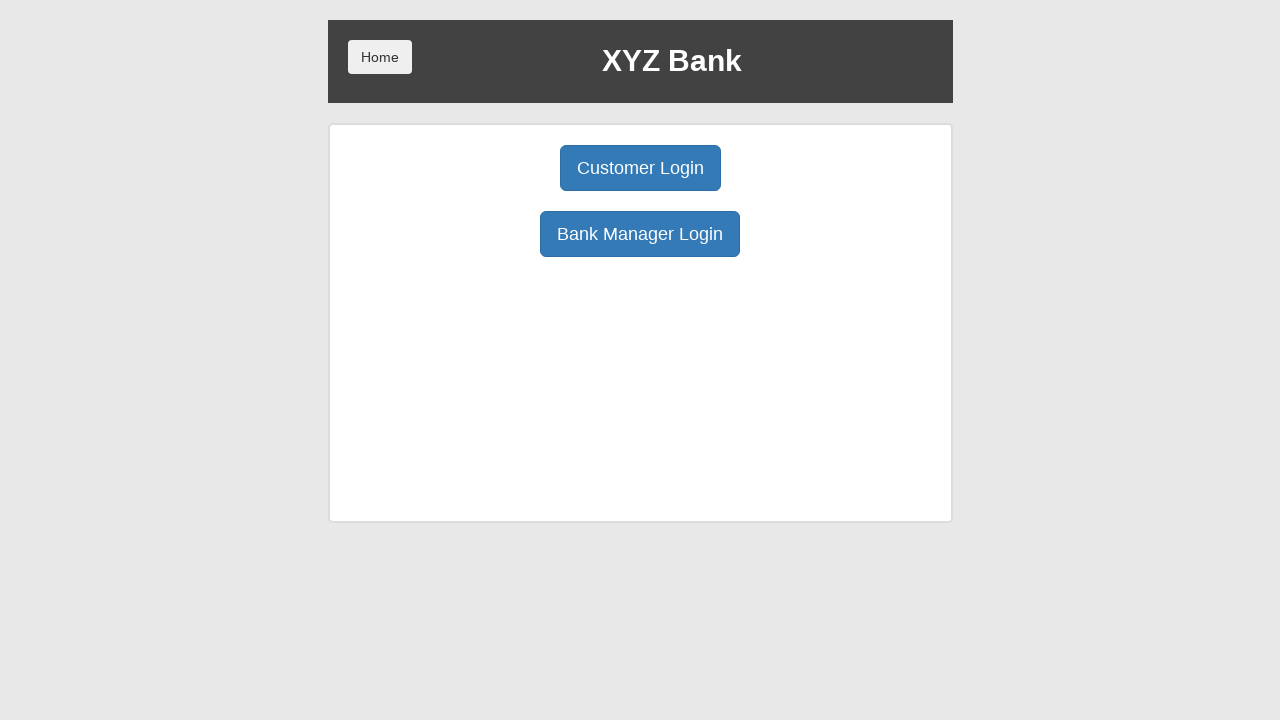

Navigated to banking application login page
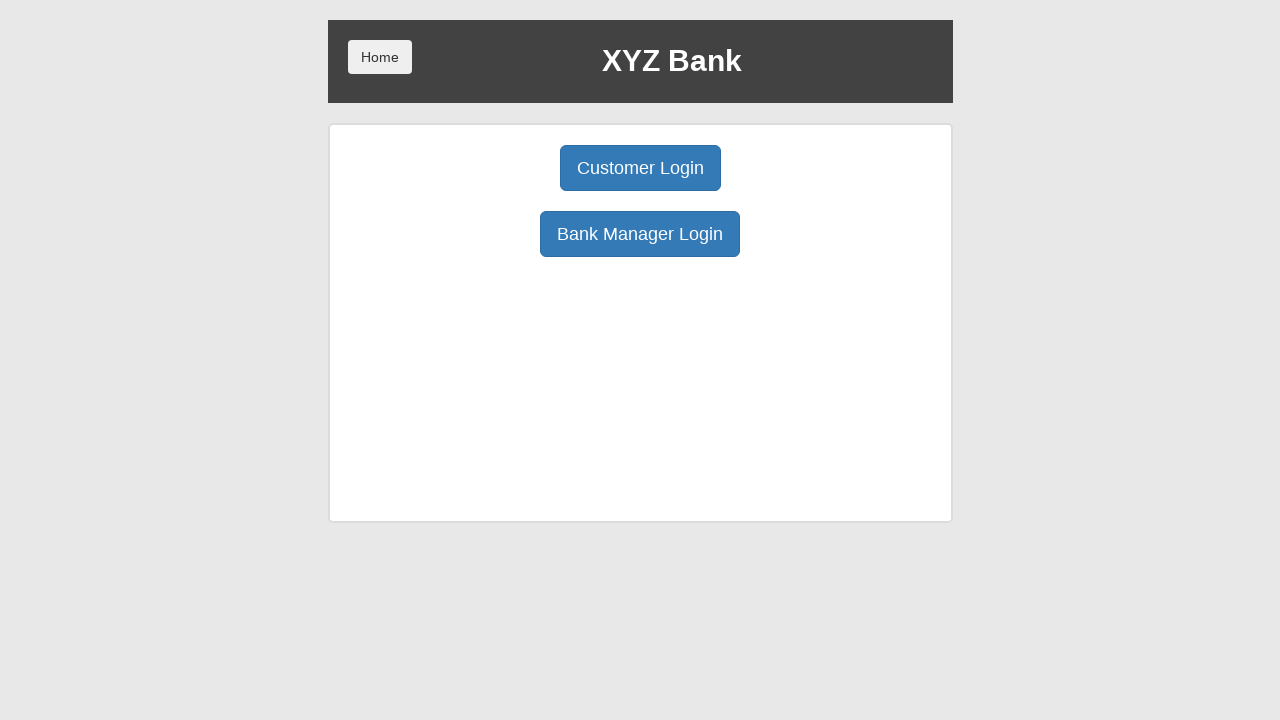

Clicked customer login button at (640, 168) on div[class='borderM box padT20'] div:nth-child(1)
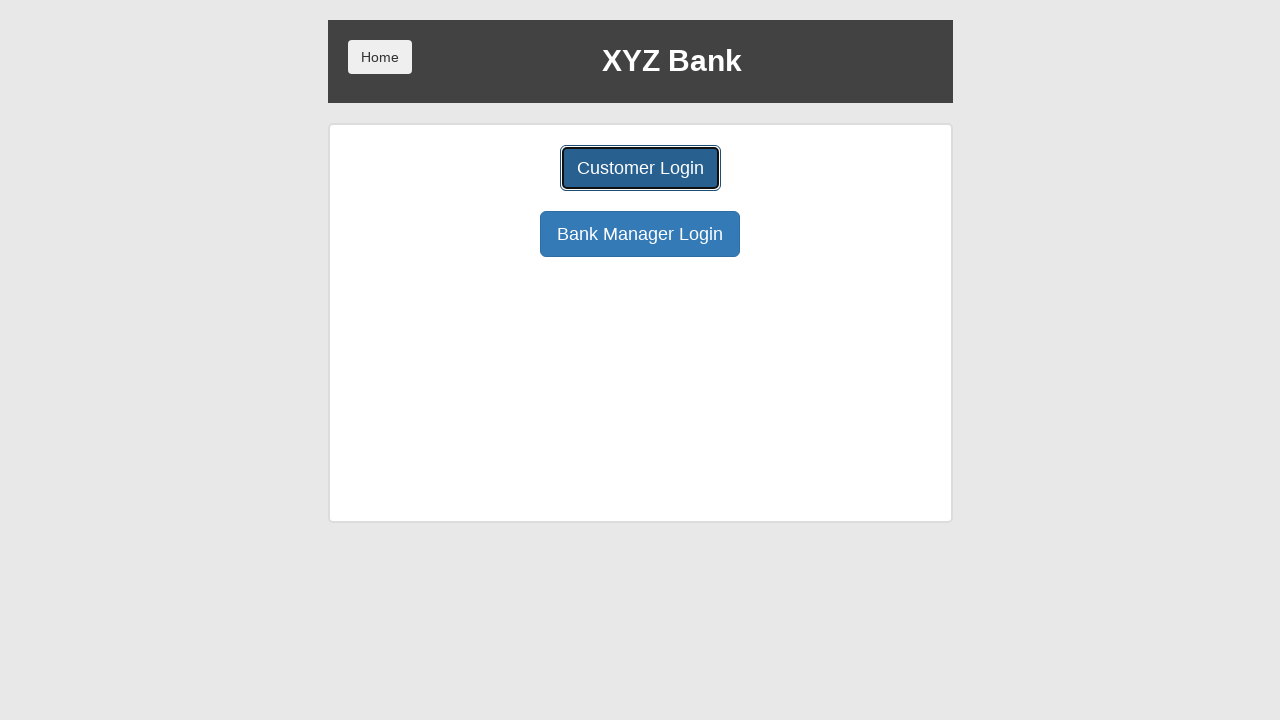

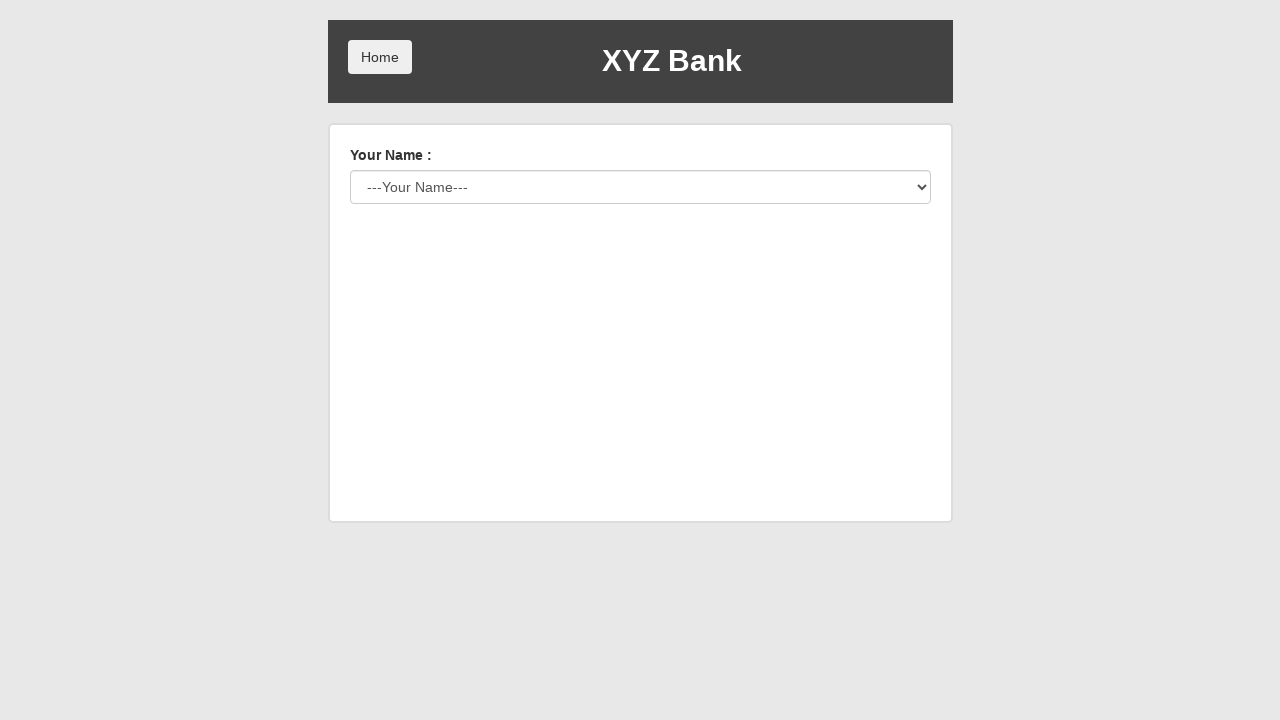